Tests JavaScript alert and confirm dialog handling by entering a name, triggering an alert, accepting it, then triggering a confirm dialog and dismissing it

Starting URL: https://rahulshettyacademy.com/AutomationPractice/

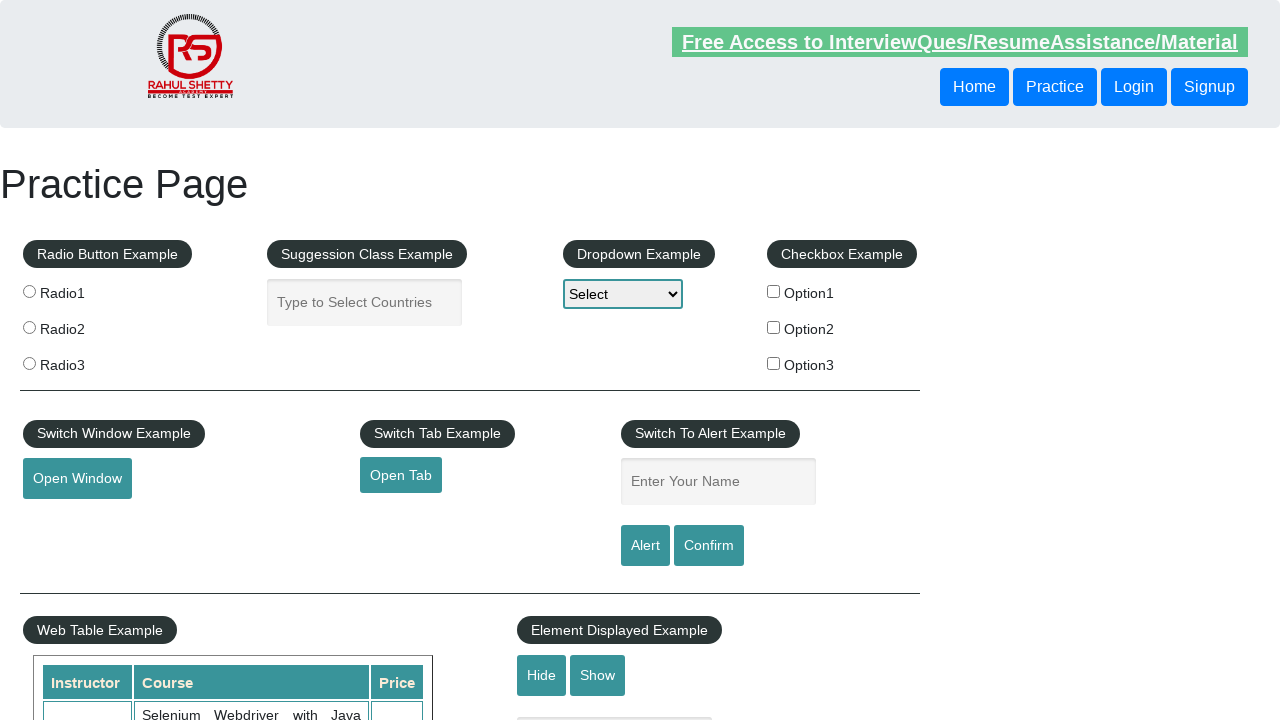

Filled name field with 'Radhika' on #name
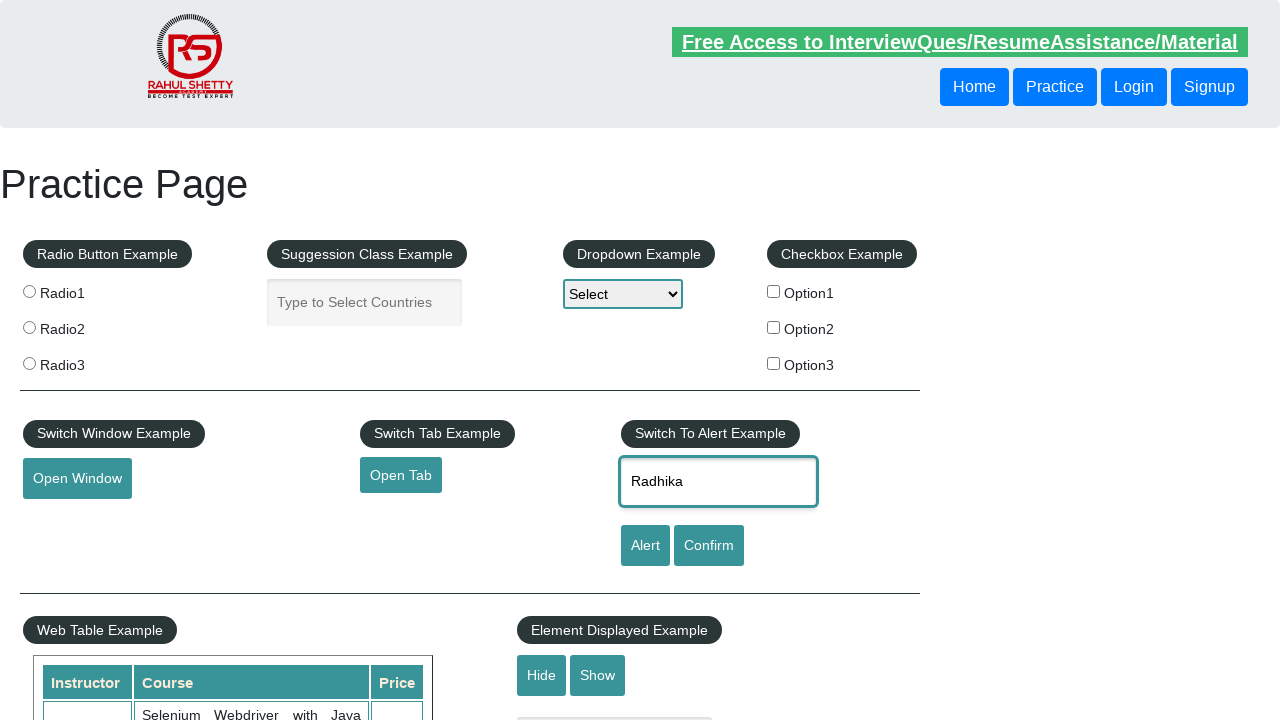

Clicked alert button to trigger JavaScript alert at (645, 546) on #alertbtn
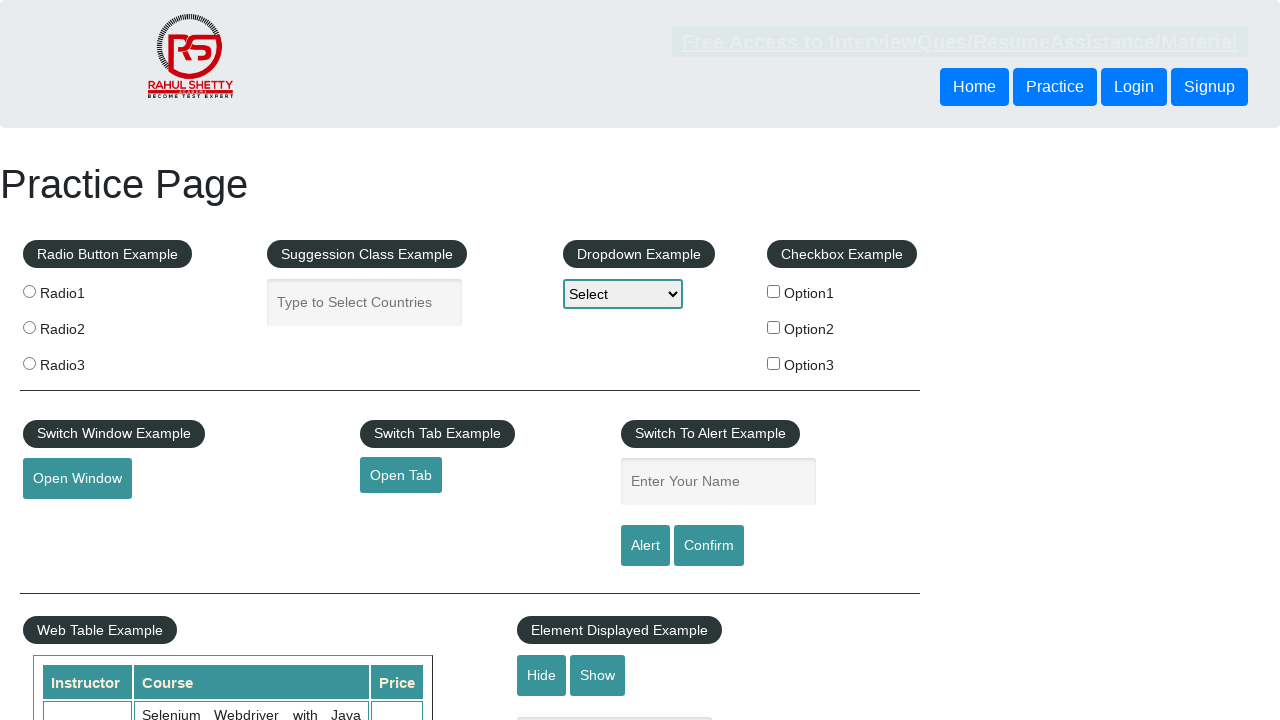

Set up dialog handler and accepted the alert dialog
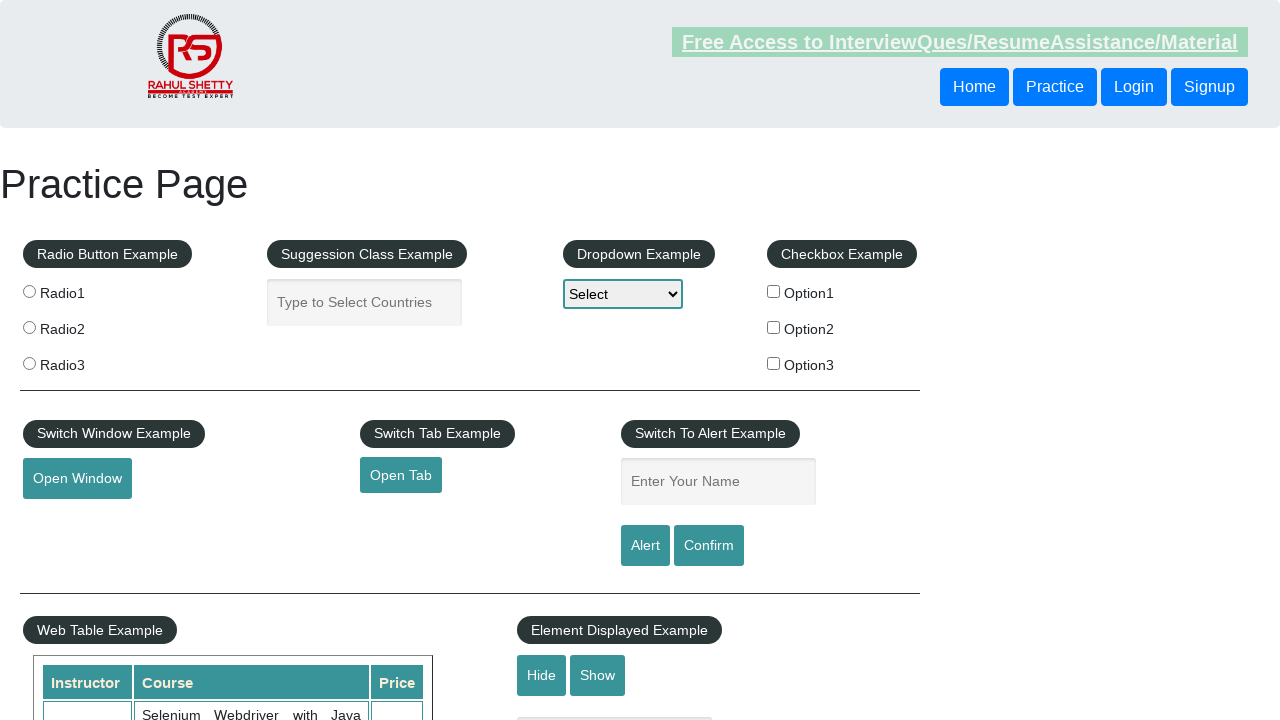

Clicked confirm button to trigger confirm dialog at (709, 546) on #confirmbtn
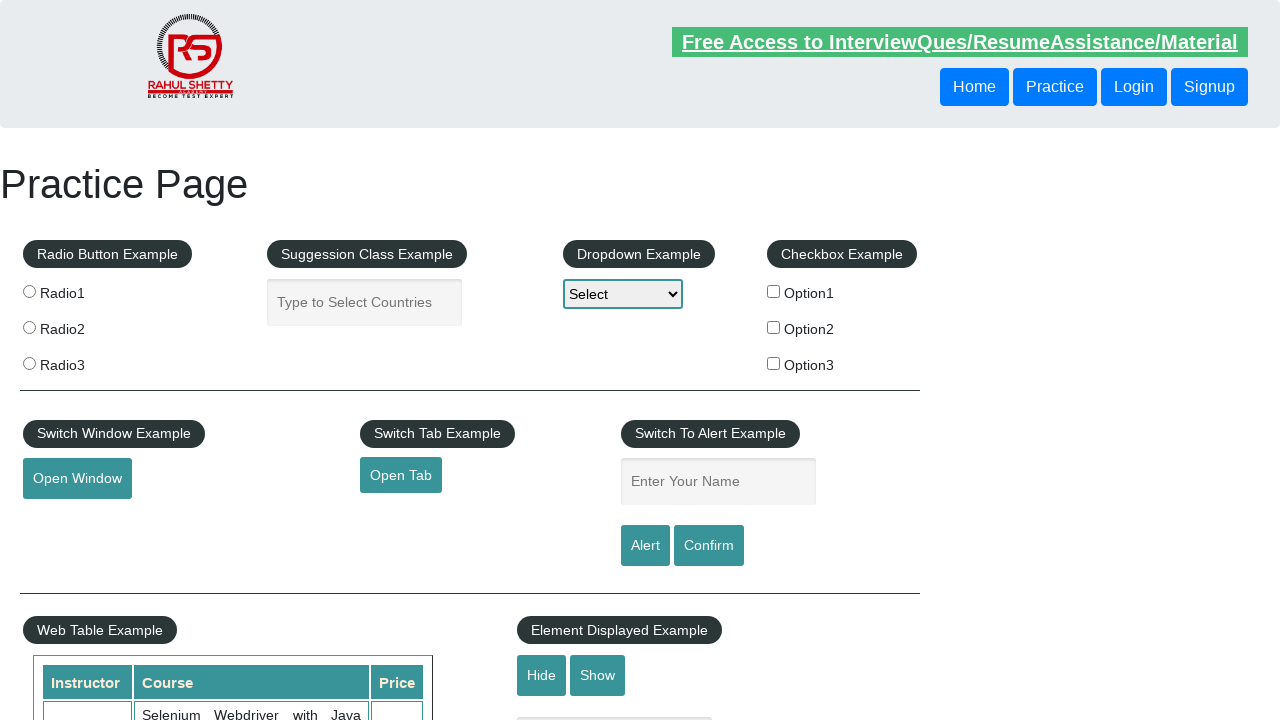

Set up dialog handler and dismissed the confirm dialog
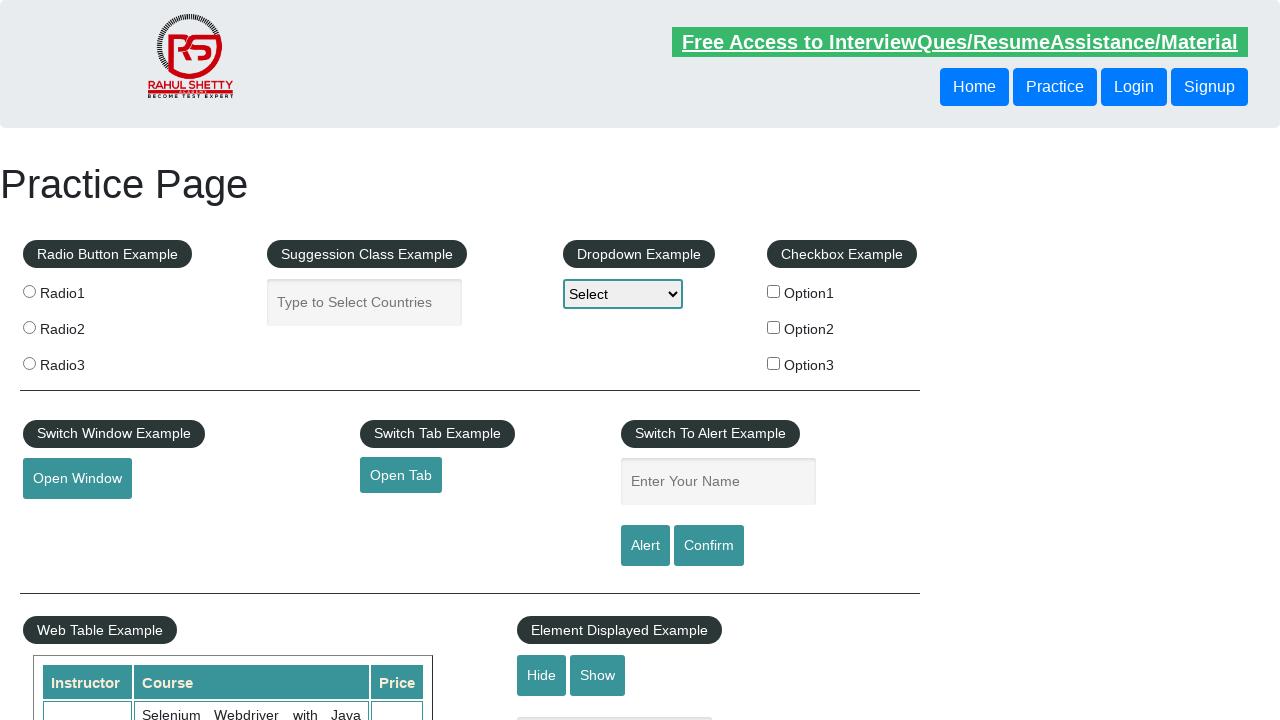

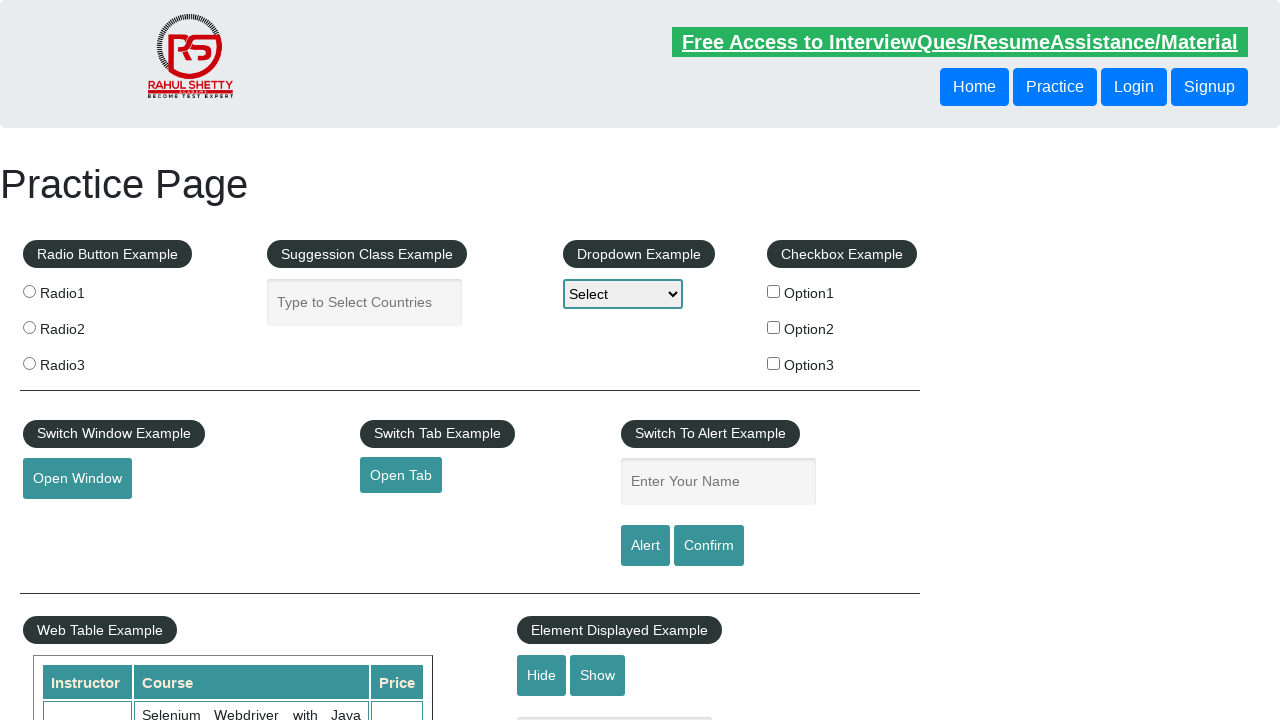